Tests drag and drop functionality on jQuery UI demo page by dragging an element and dropping it onto a target area

Starting URL: https://jqueryui.com/droppable/

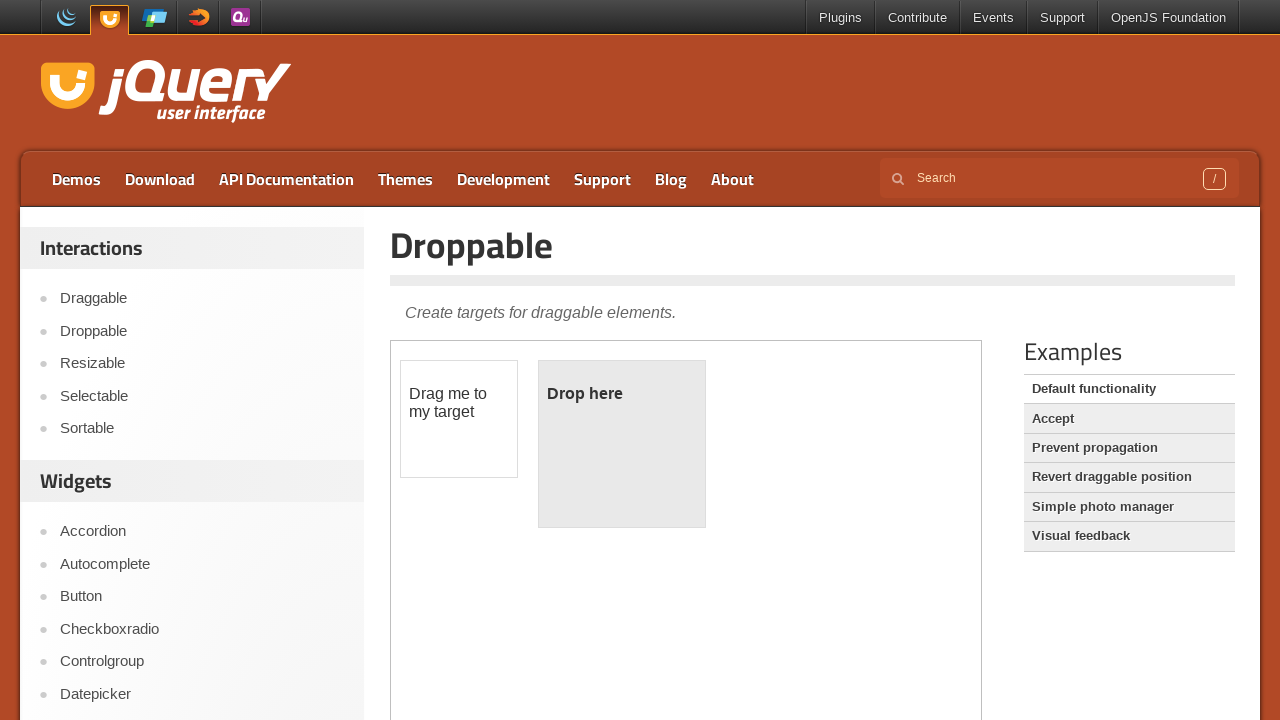

Located the iframe containing the drag and drop demo
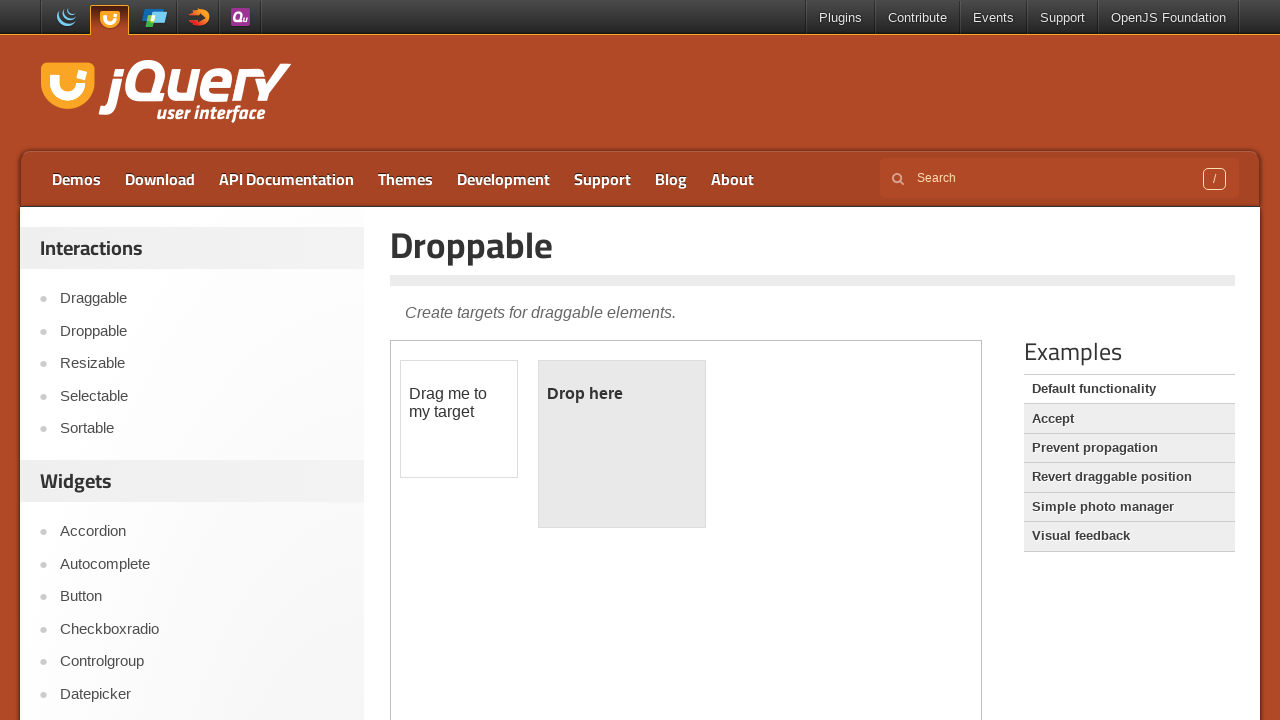

Located the draggable element
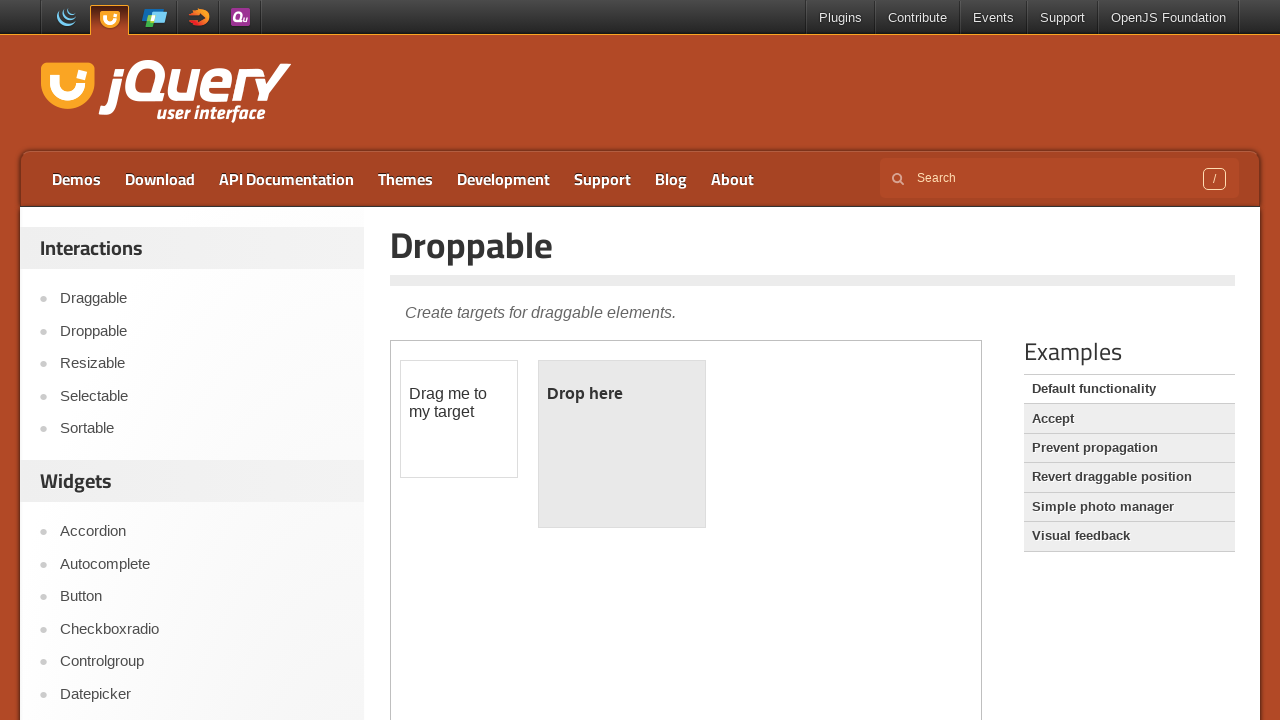

Located the droppable target area
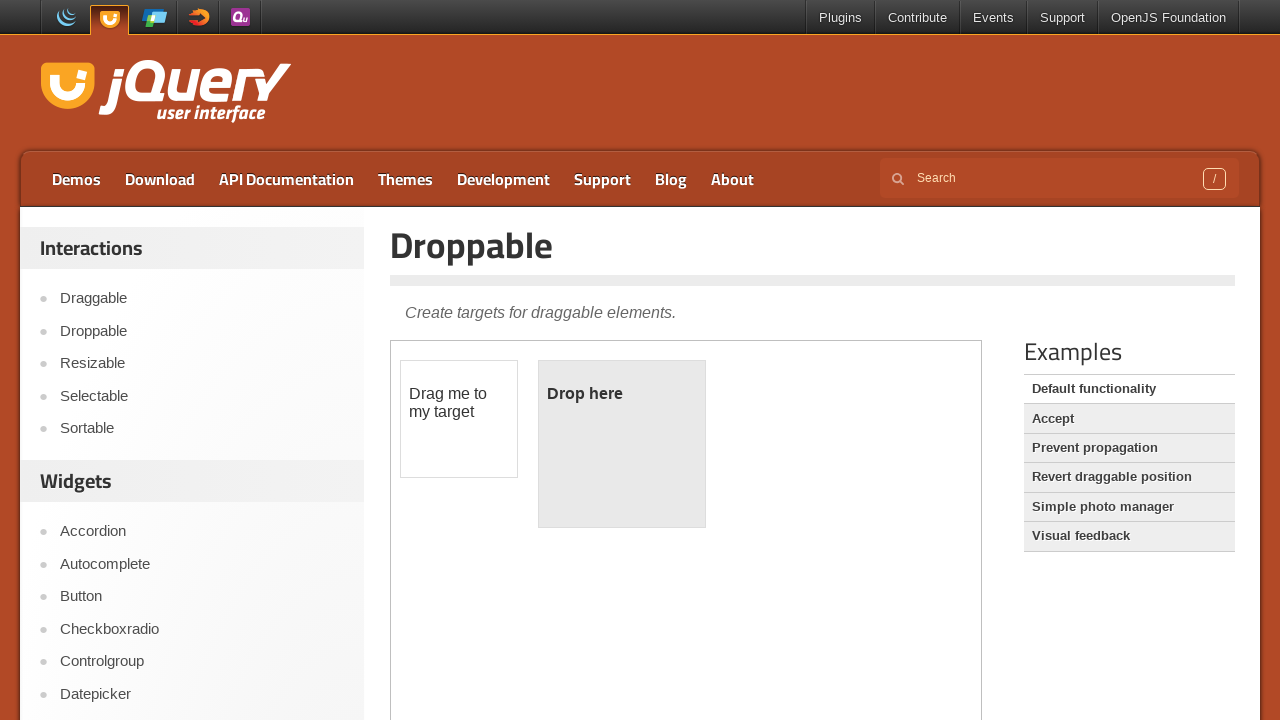

Dragged the element and dropped it onto the target area at (622, 444)
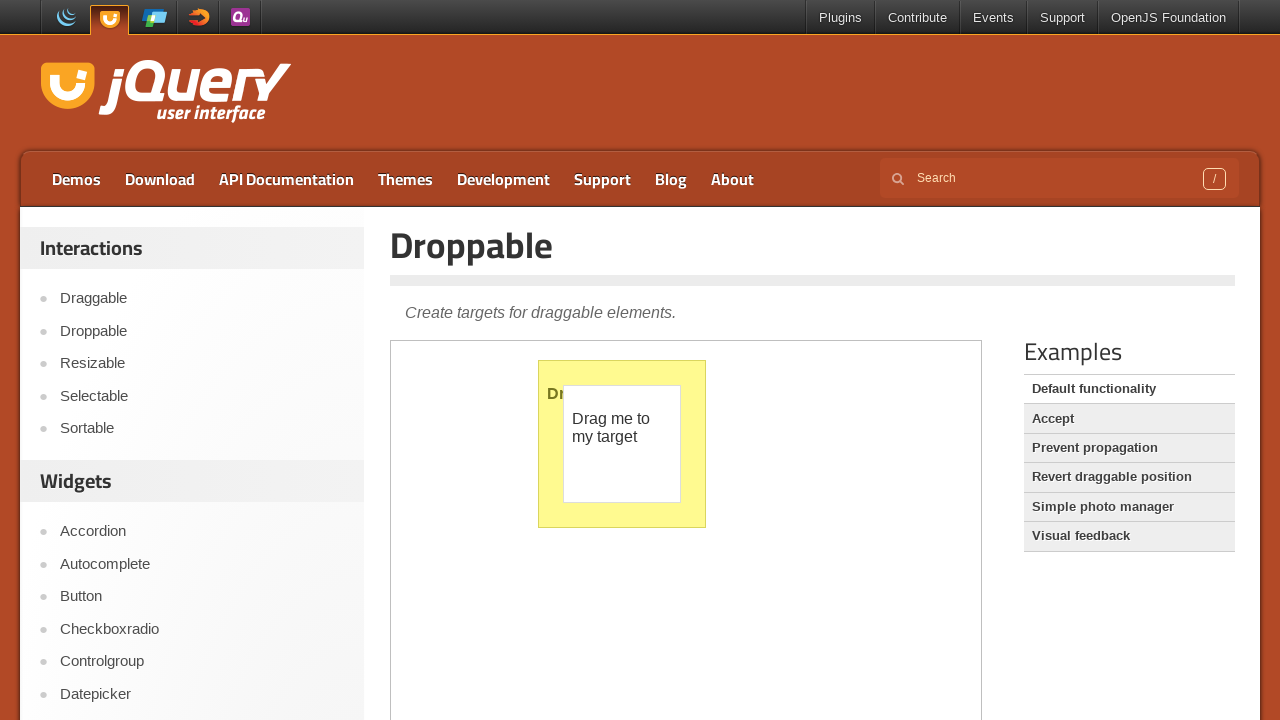

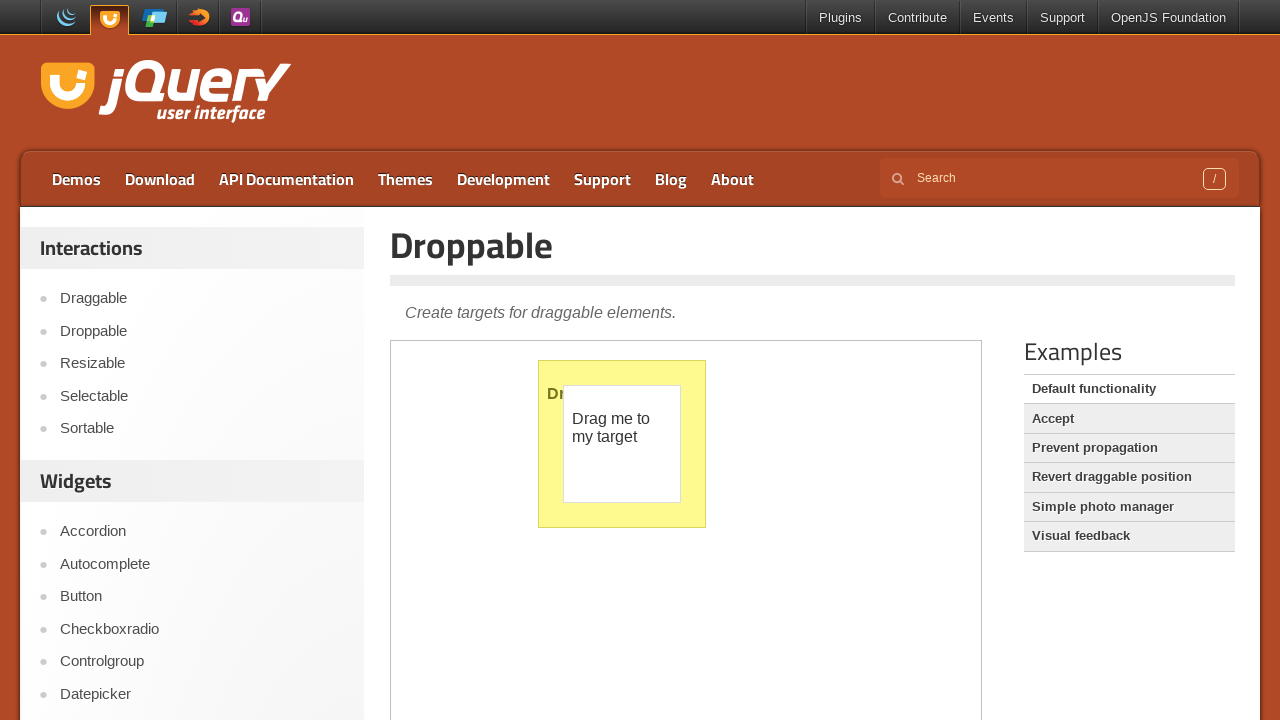